Tests hover functionality by hovering over an avatar image and verifying that a caption becomes visible when the mouse hovers over it.

Starting URL: http://the-internet.herokuapp.com/hovers

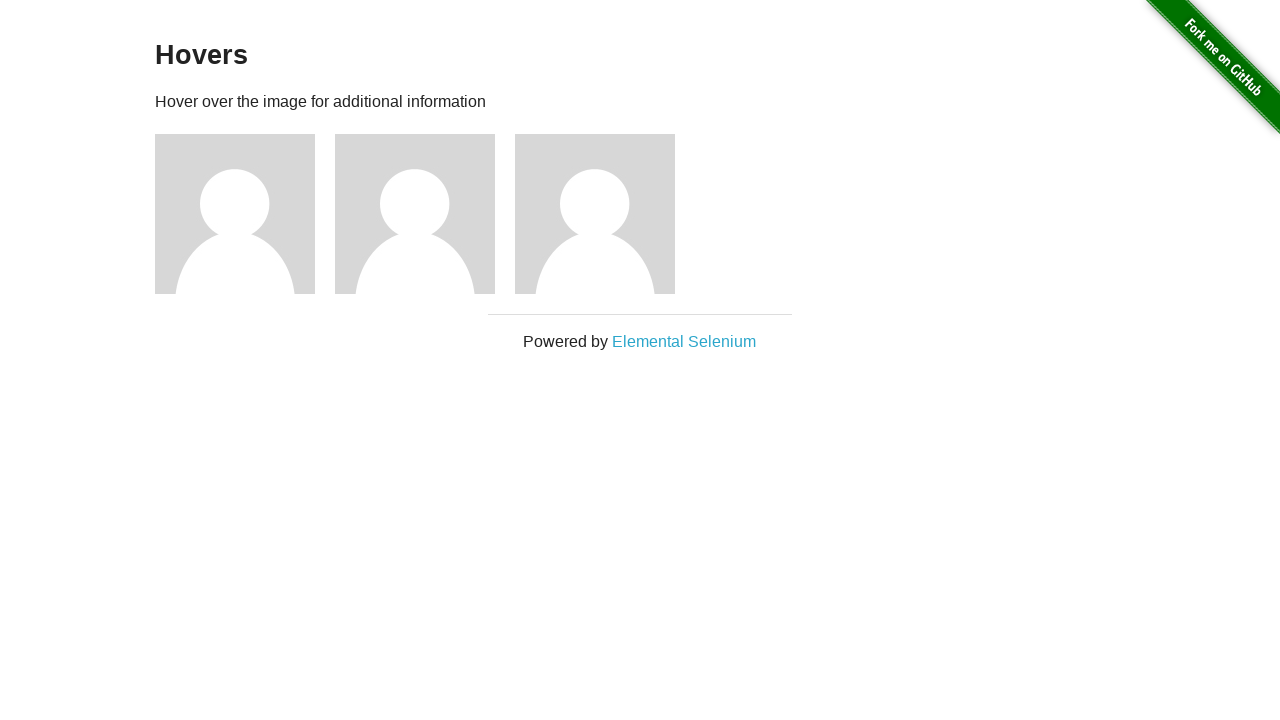

Hovered over the first avatar figure at (245, 214) on .figure >> nth=0
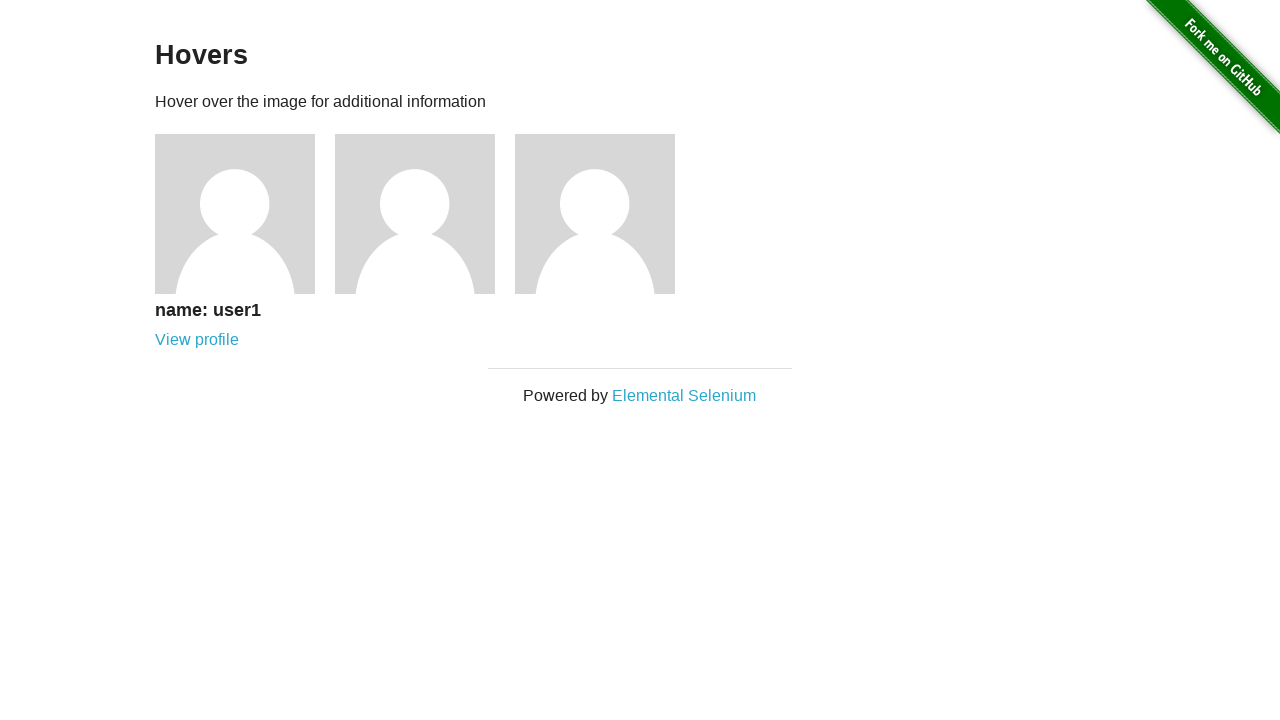

Verified that caption is visible after hover
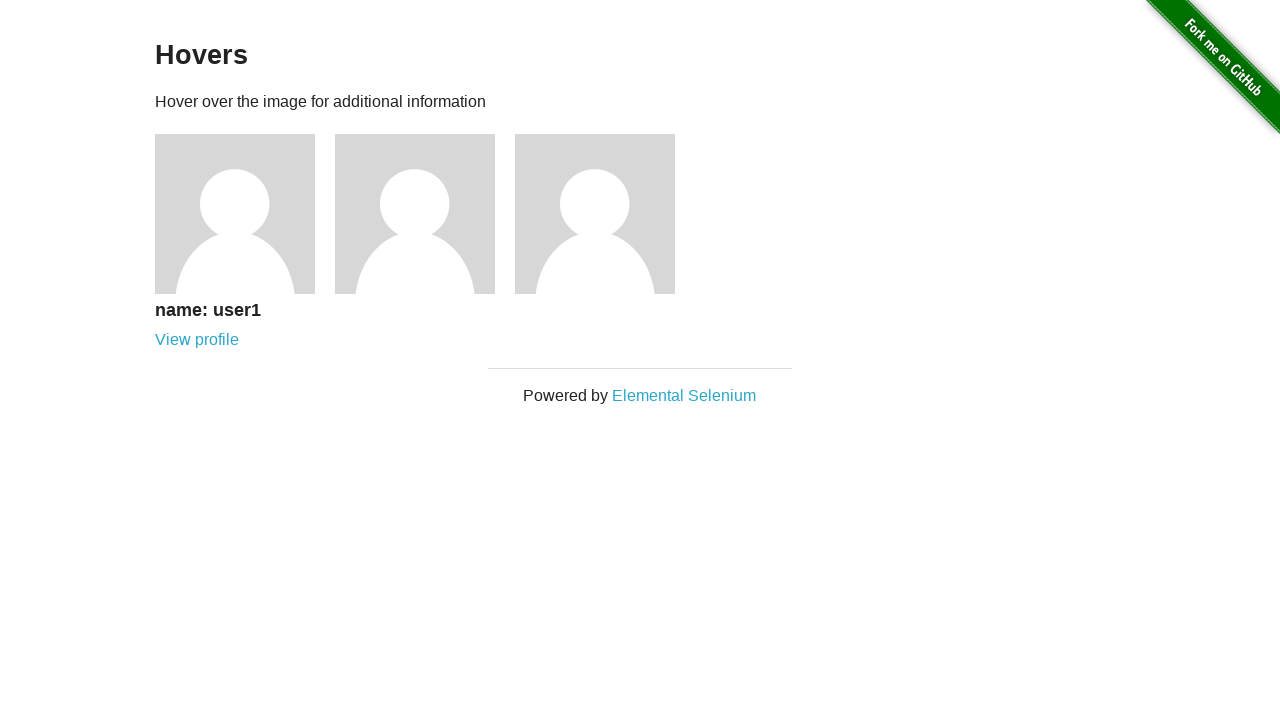

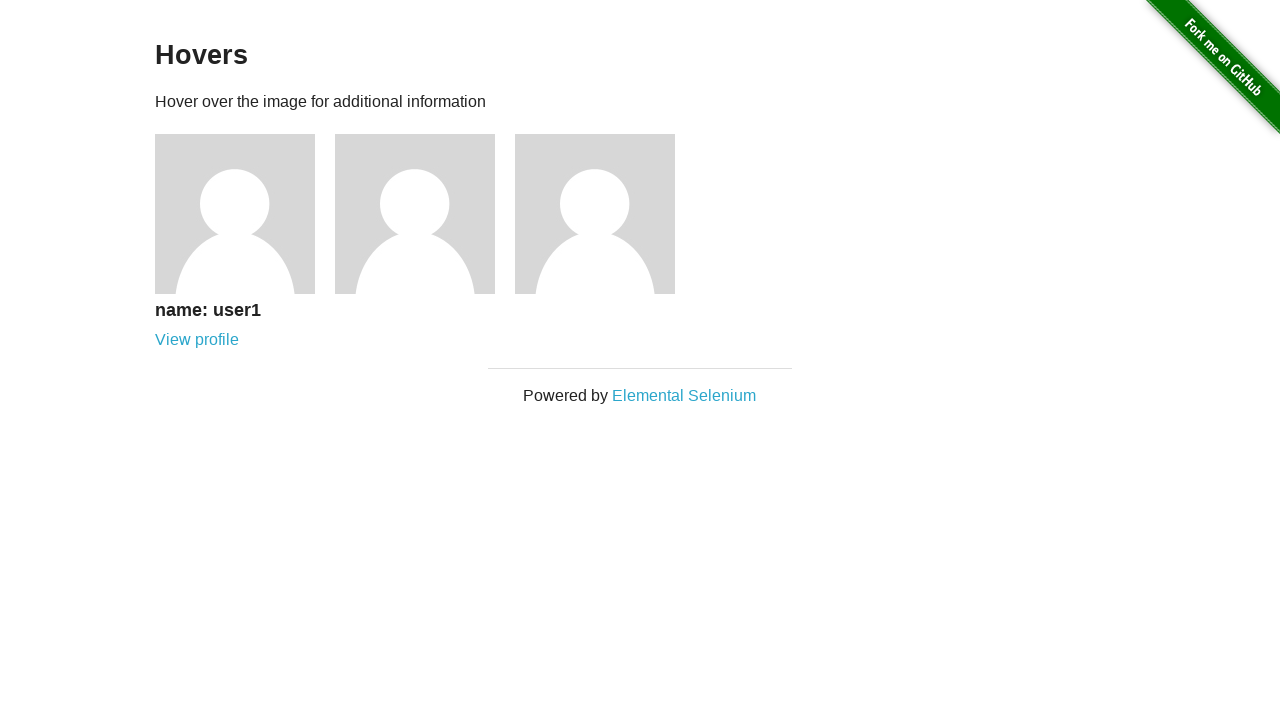